Tests that clicking the Due column header sorts the table data in ascending order by verifying the column values are sorted correctly.

Starting URL: http://the-internet.herokuapp.com/tables

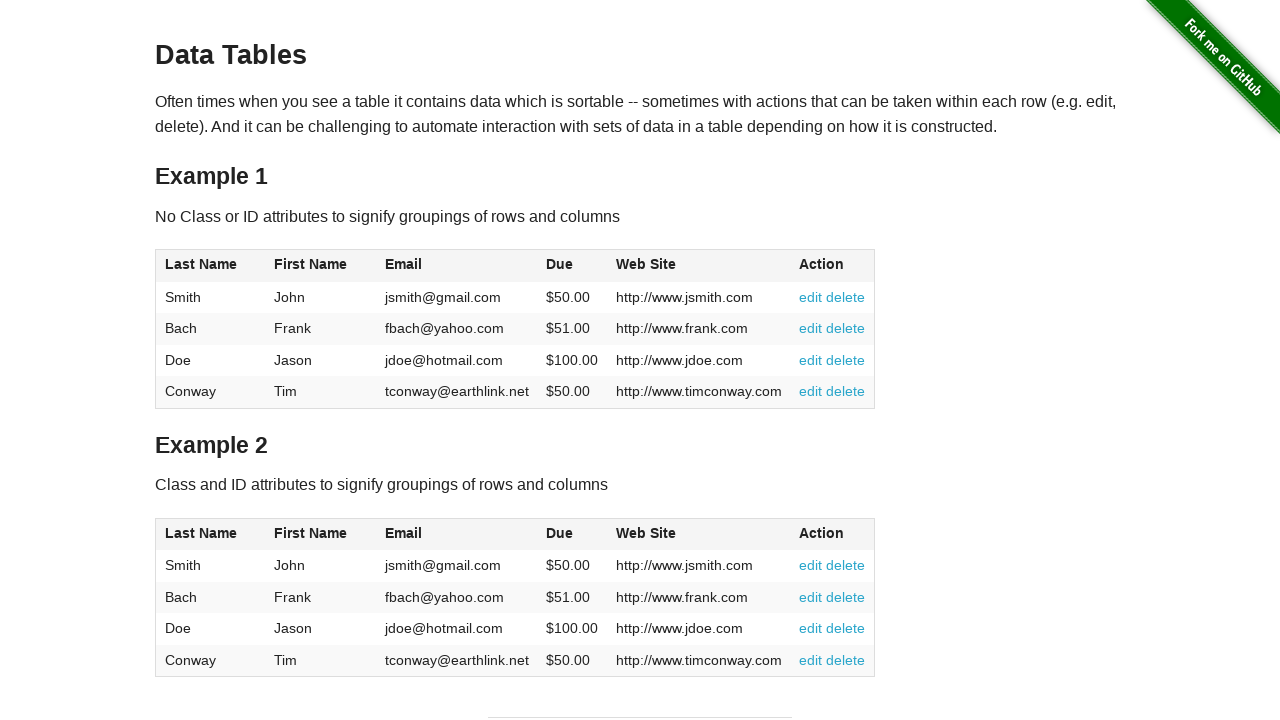

Clicked Due column header to sort in ascending order at (572, 266) on #table1 thead tr th:nth-of-type(4)
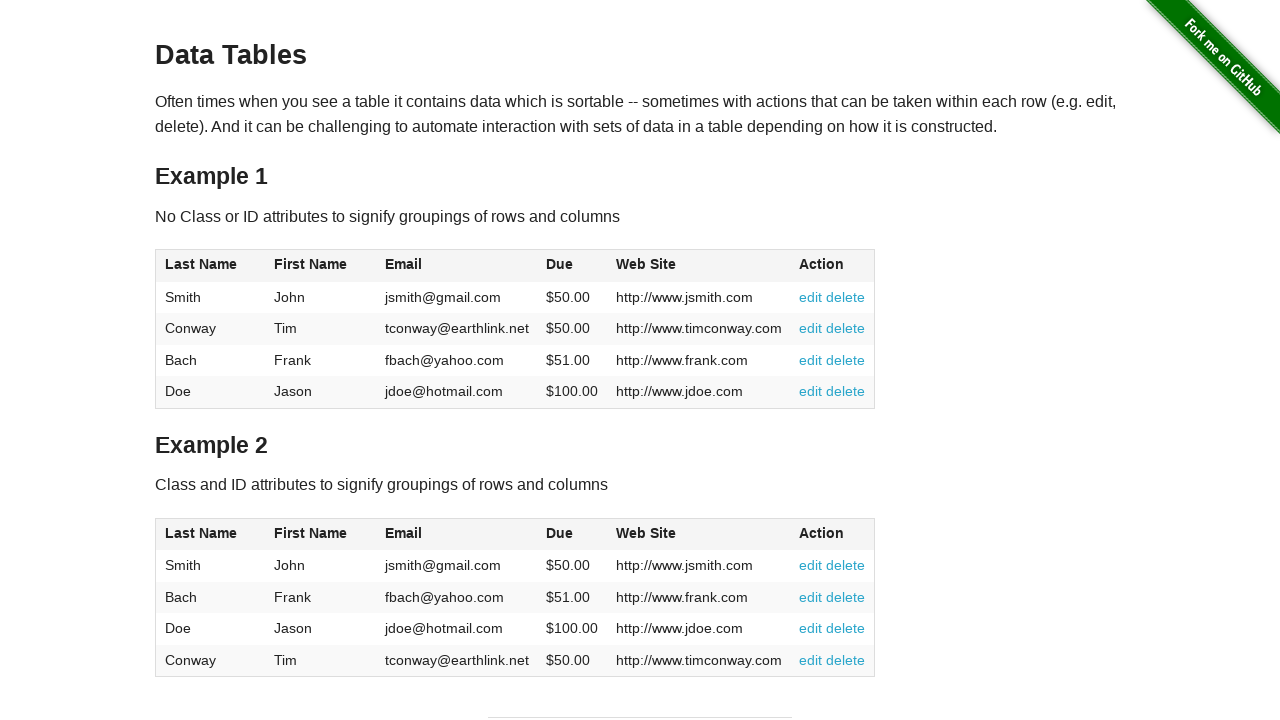

Verified Due column cells are present in the table
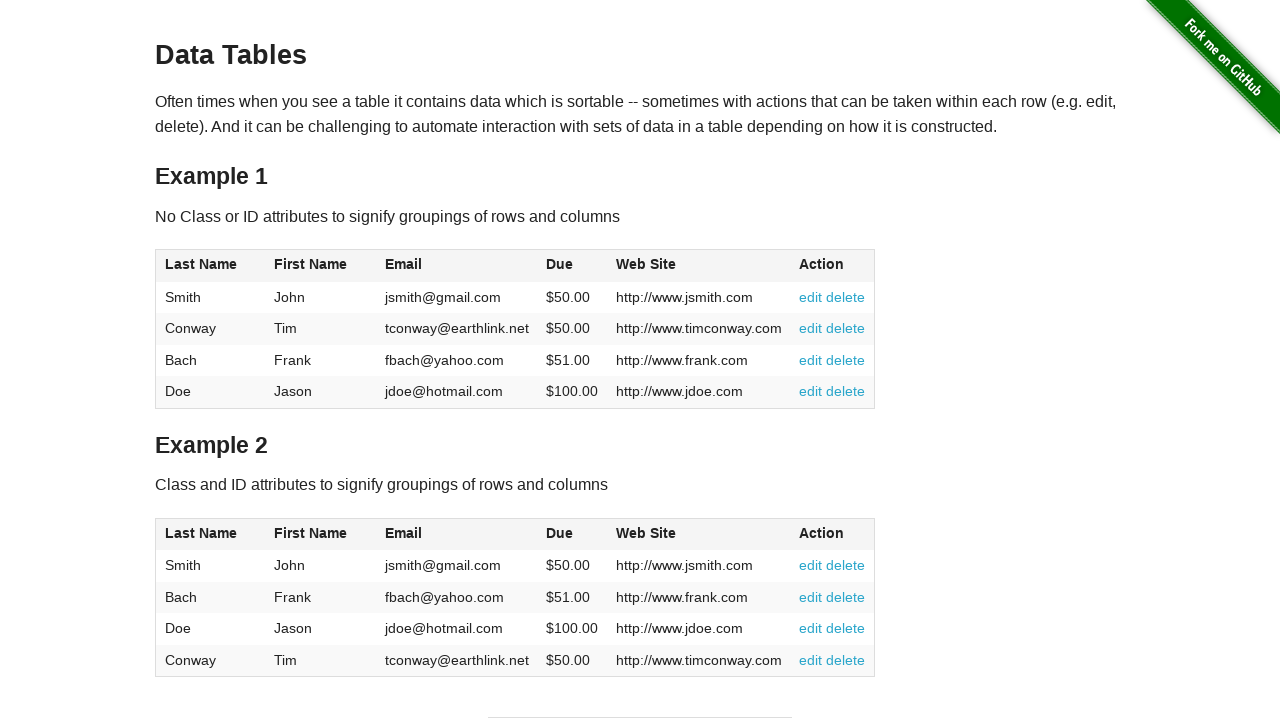

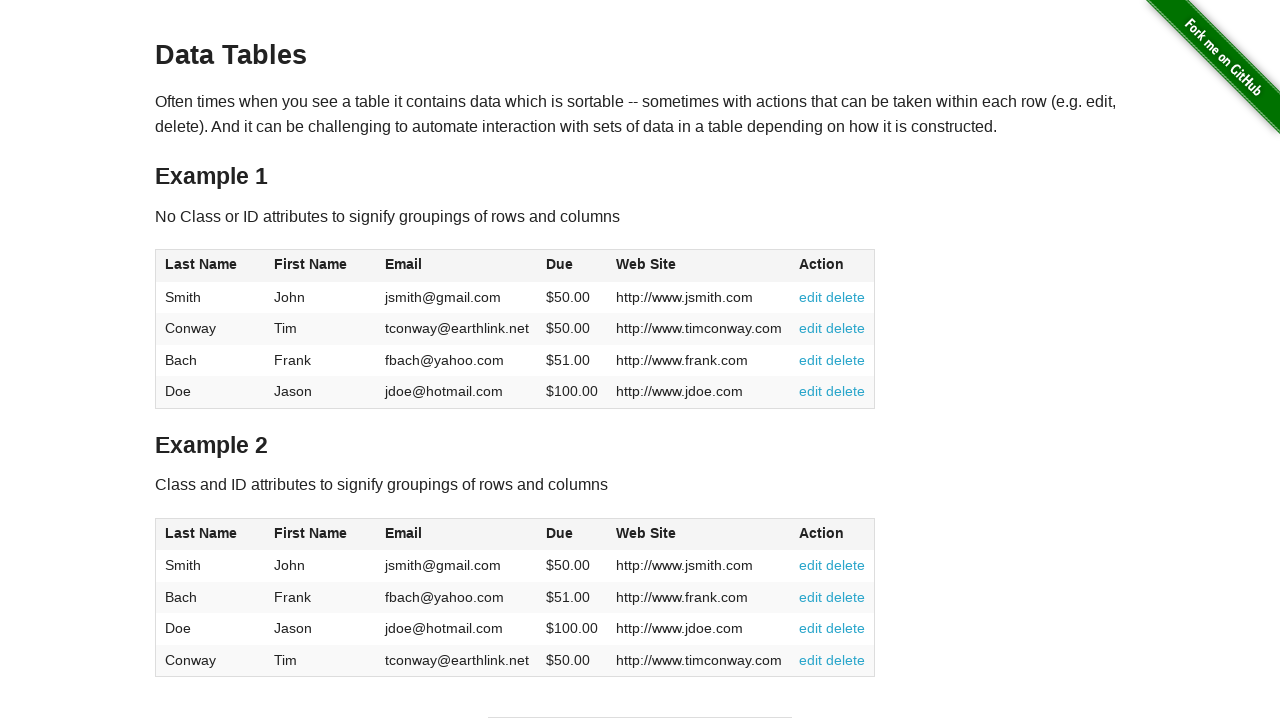